Tests checkbox functionality by clicking the "Запомнить" (Remember) checkbox

Starting URL: http://212.98.182.231:8028/ticket

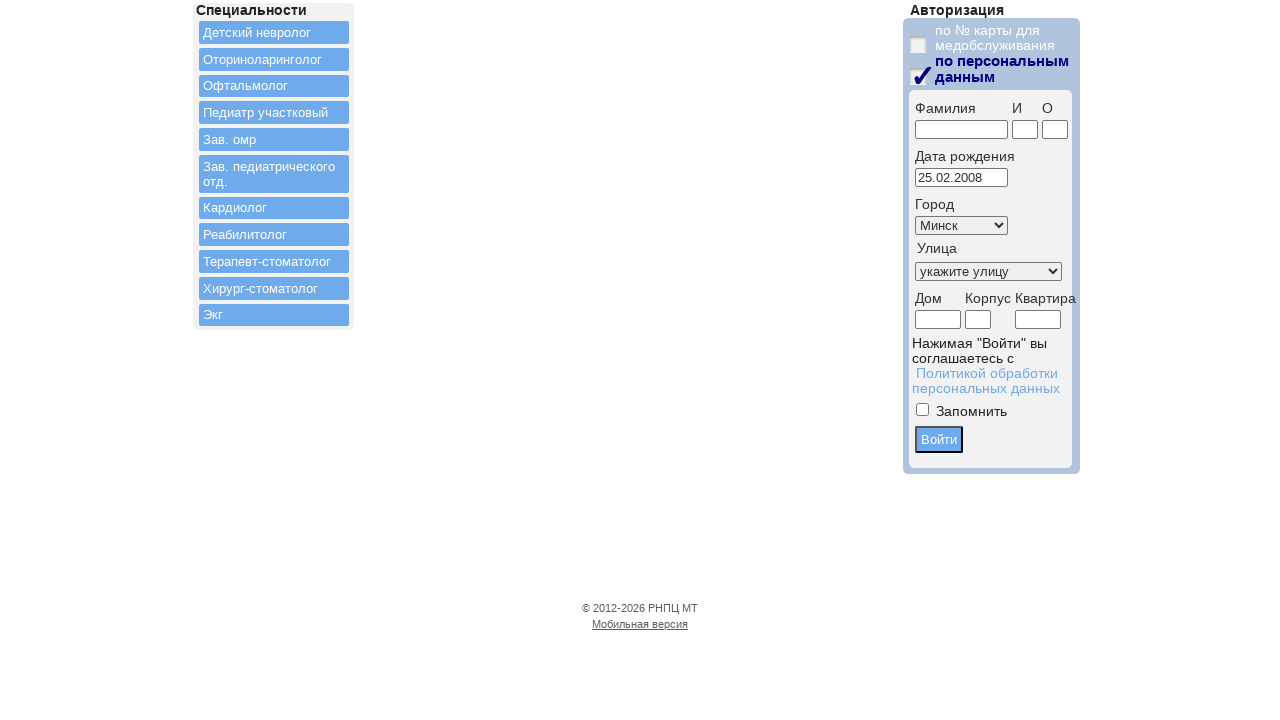

Clicked 'Запомнить' (Remember) checkbox at (922, 409) on #IsRemember
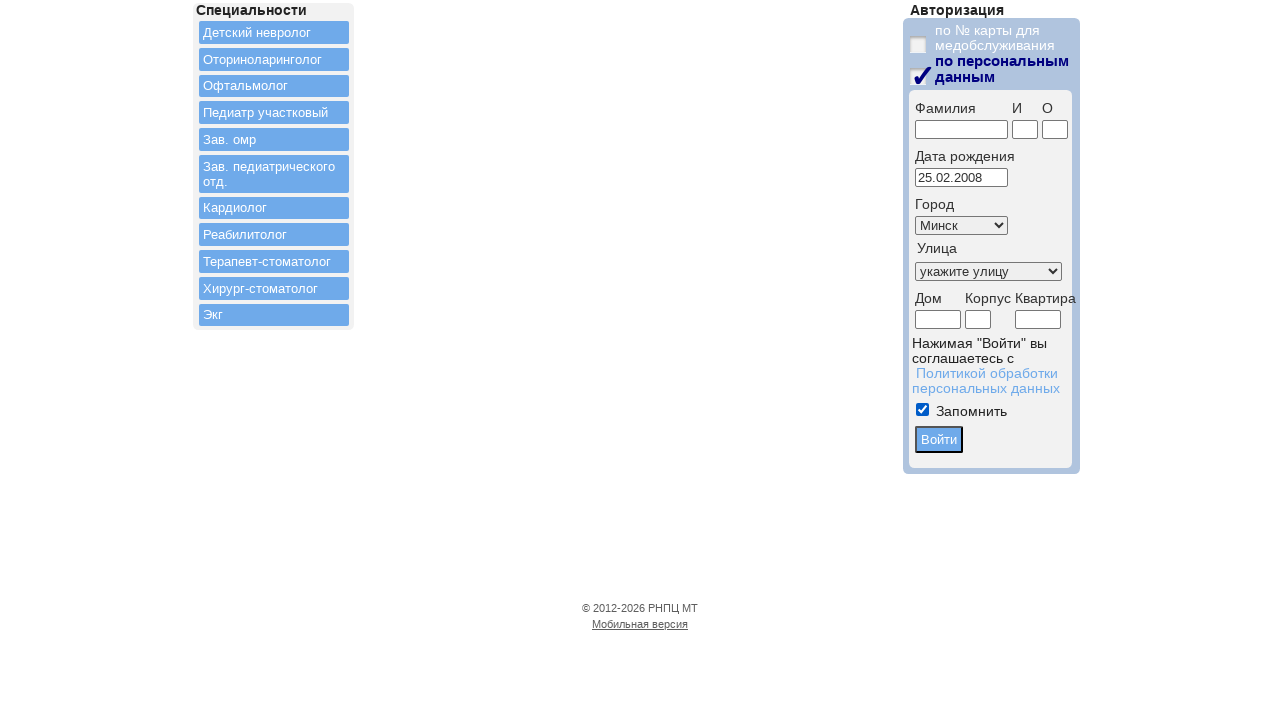

Waited 2000ms for checkbox action to complete
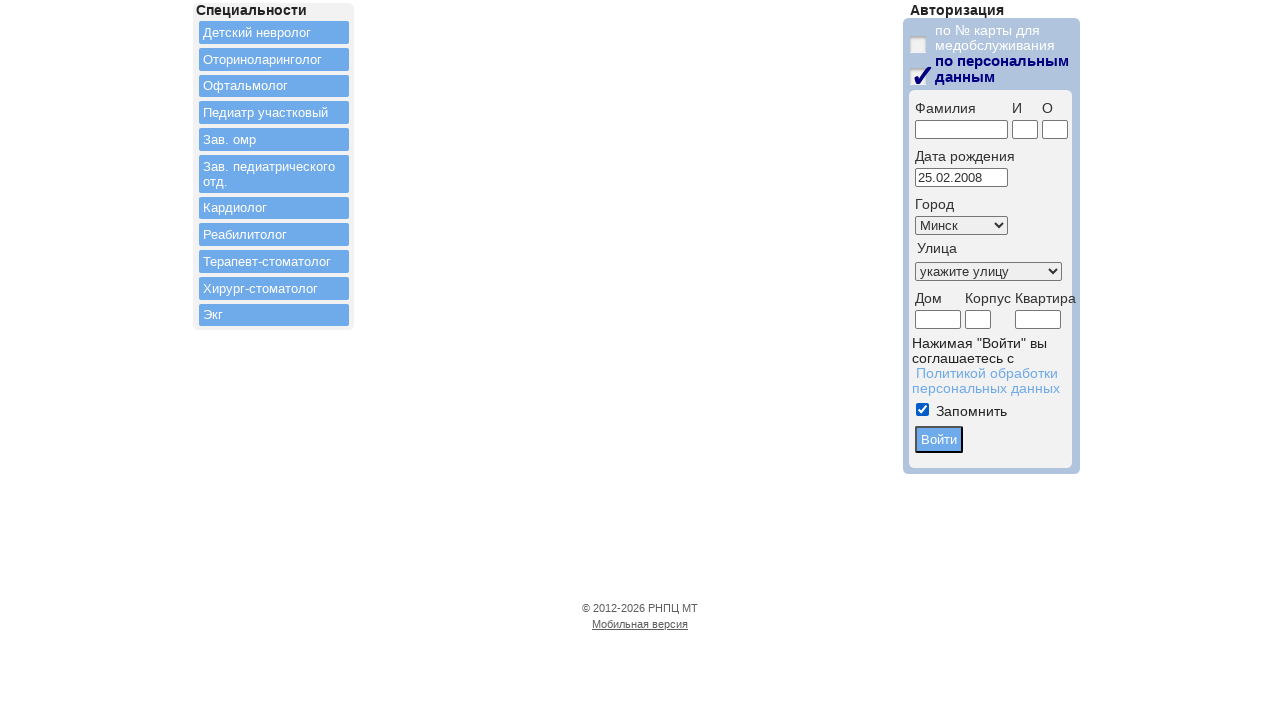

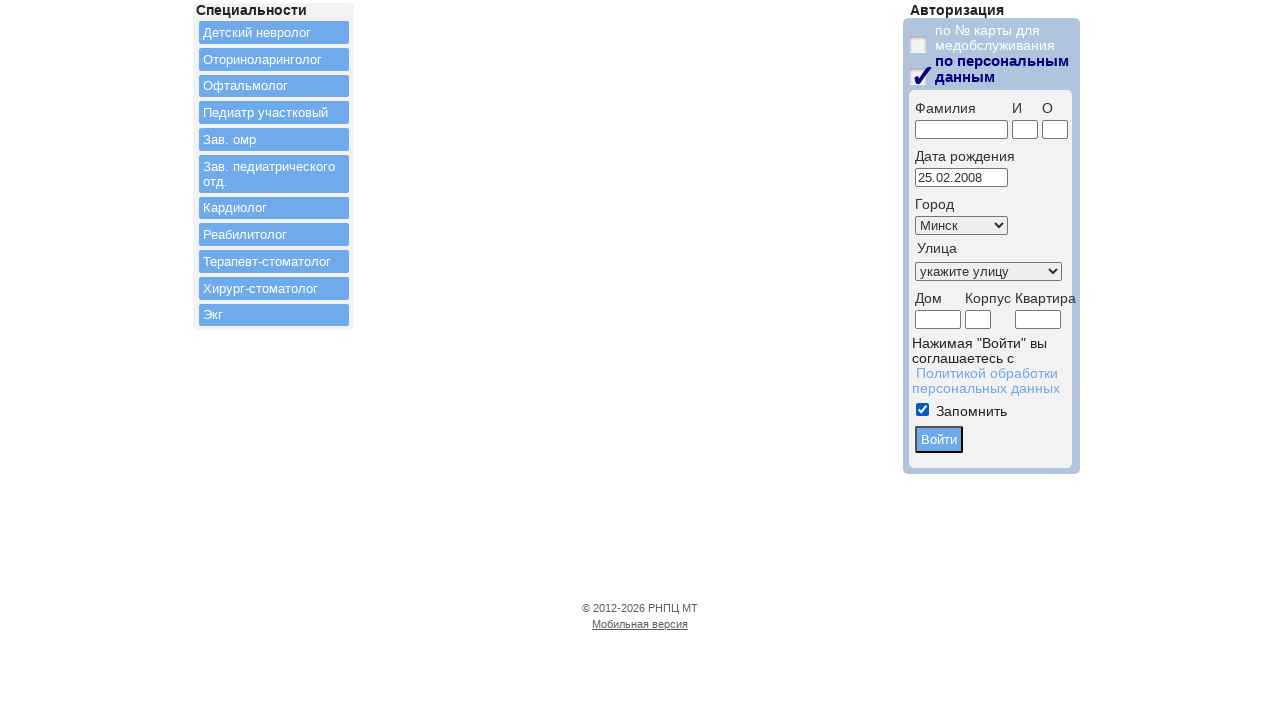